Tests dynamic content loading by clicking a start button and waiting for hidden content to become visible

Starting URL: https://the-internet.herokuapp.com/dynamic_loading/1

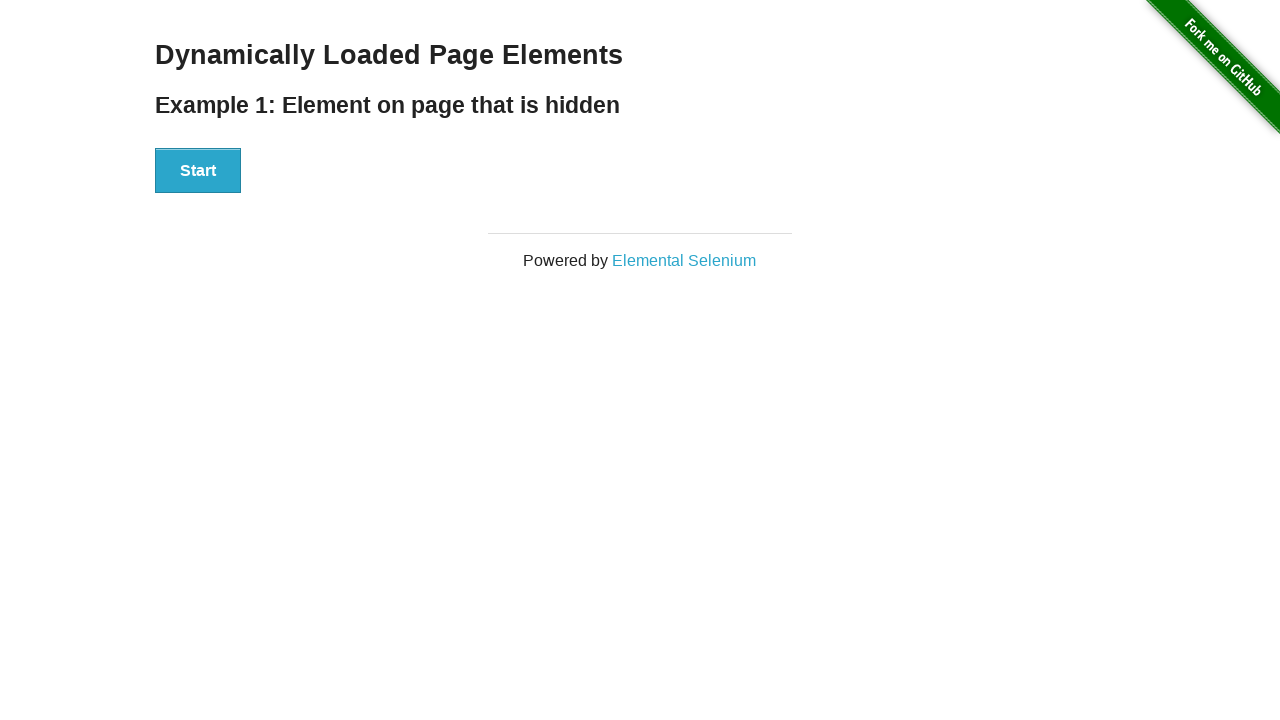

Clicked start button to trigger dynamic content loading at (198, 171) on [id='start'] button
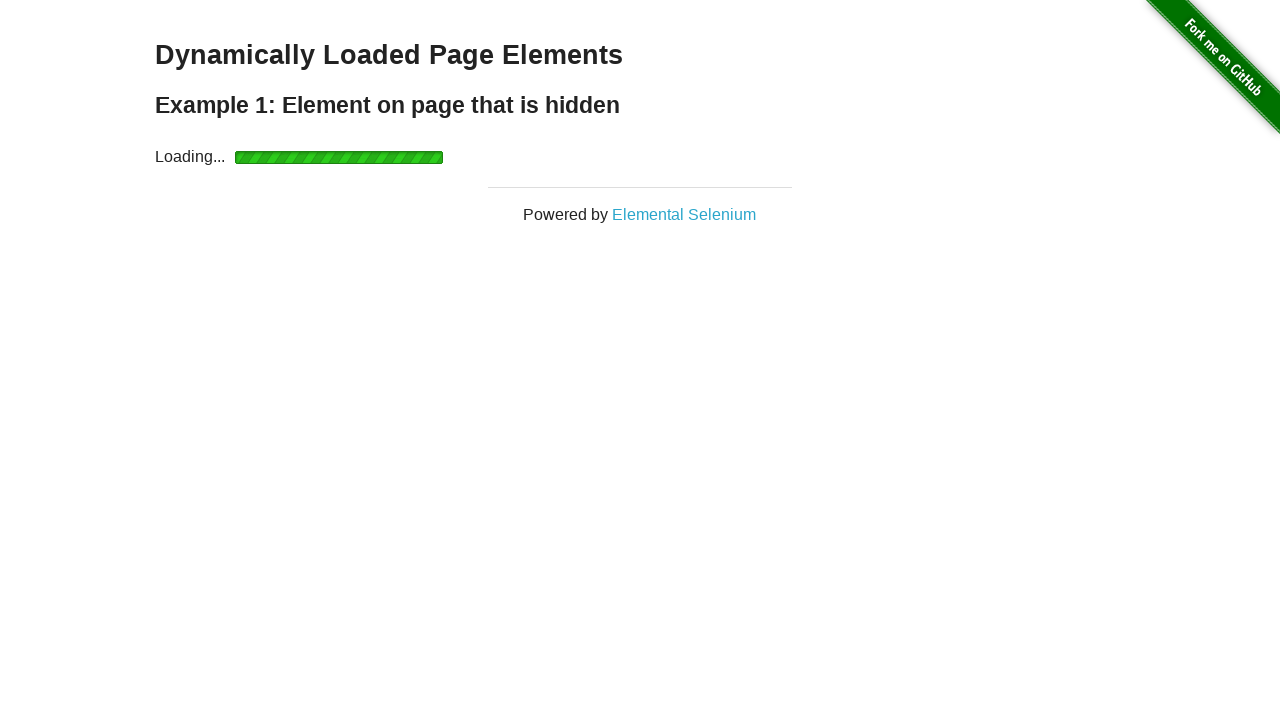

Waited for dynamically loaded content to become visible
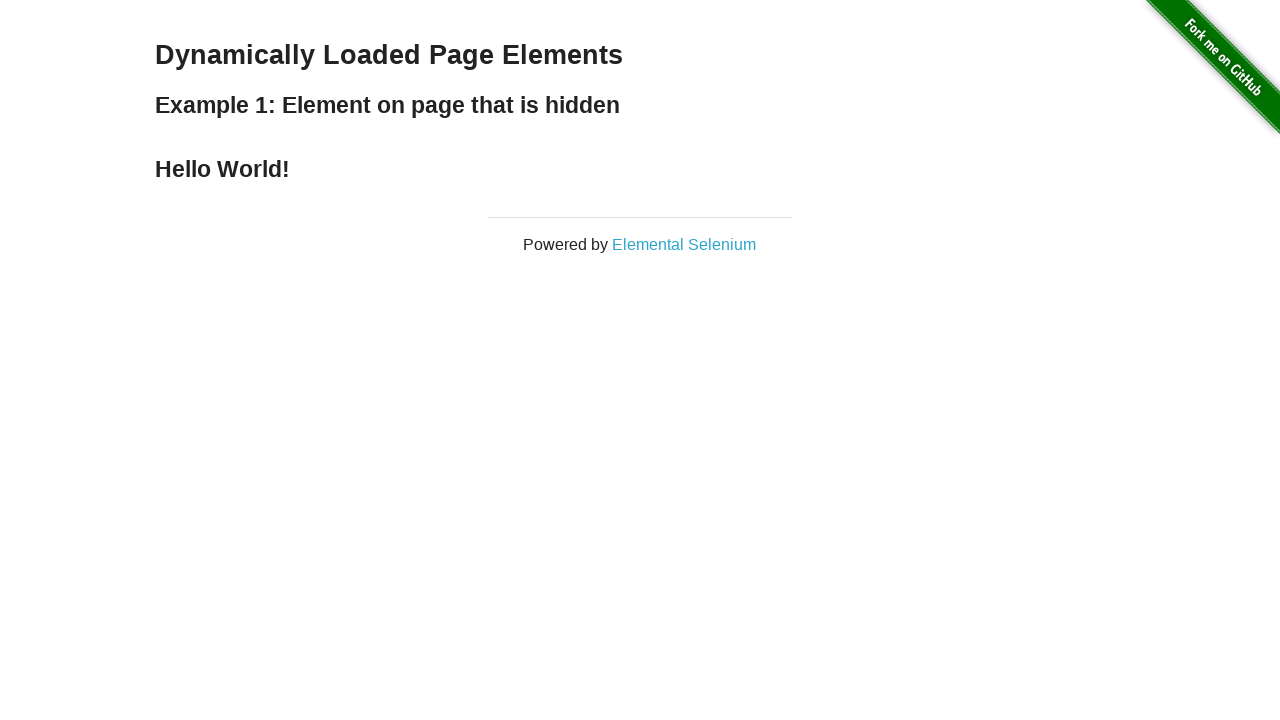

Retrieved finish text: 'Hello World!'
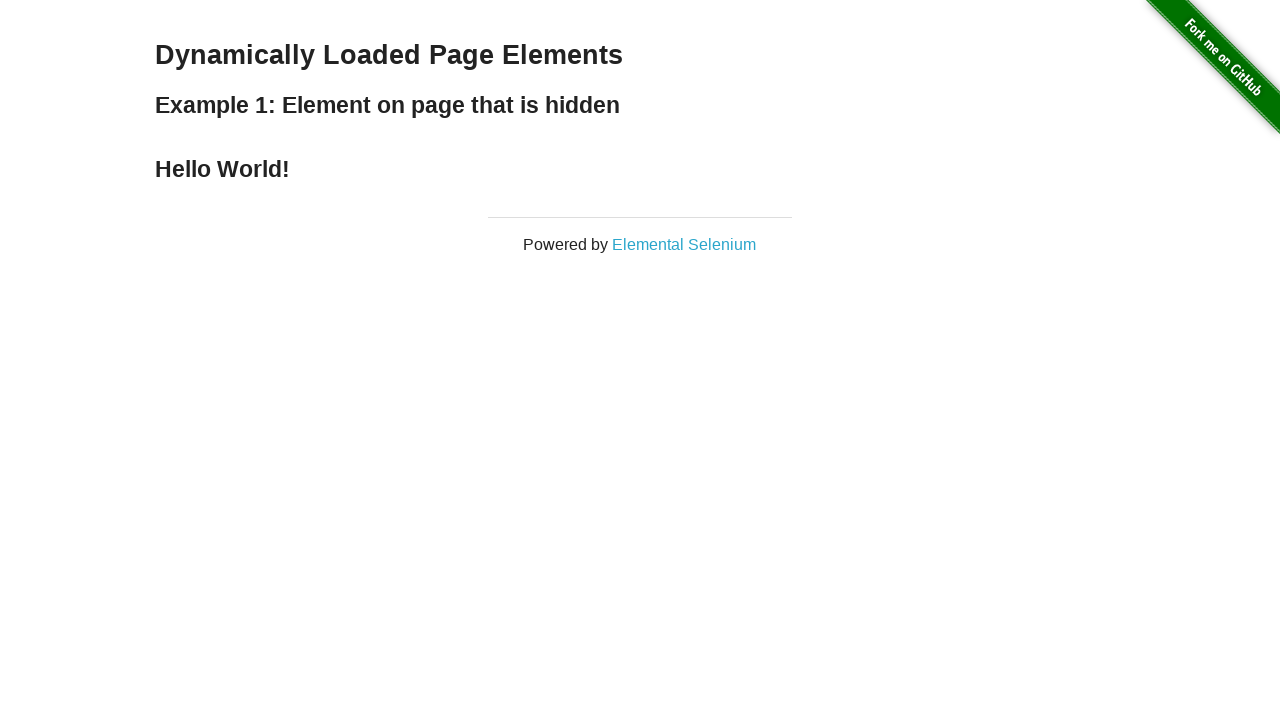

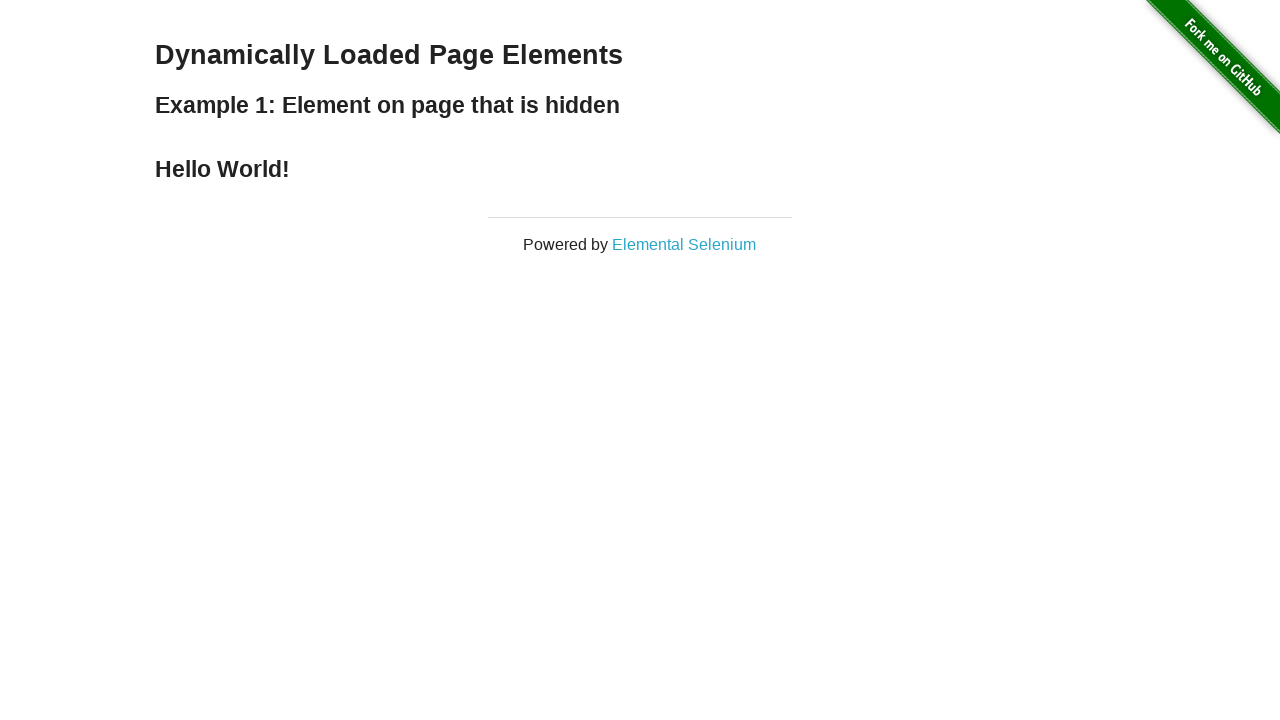